Tests marking all todo items as completed using the toggle-all checkbox

Starting URL: https://demo.playwright.dev/todomvc

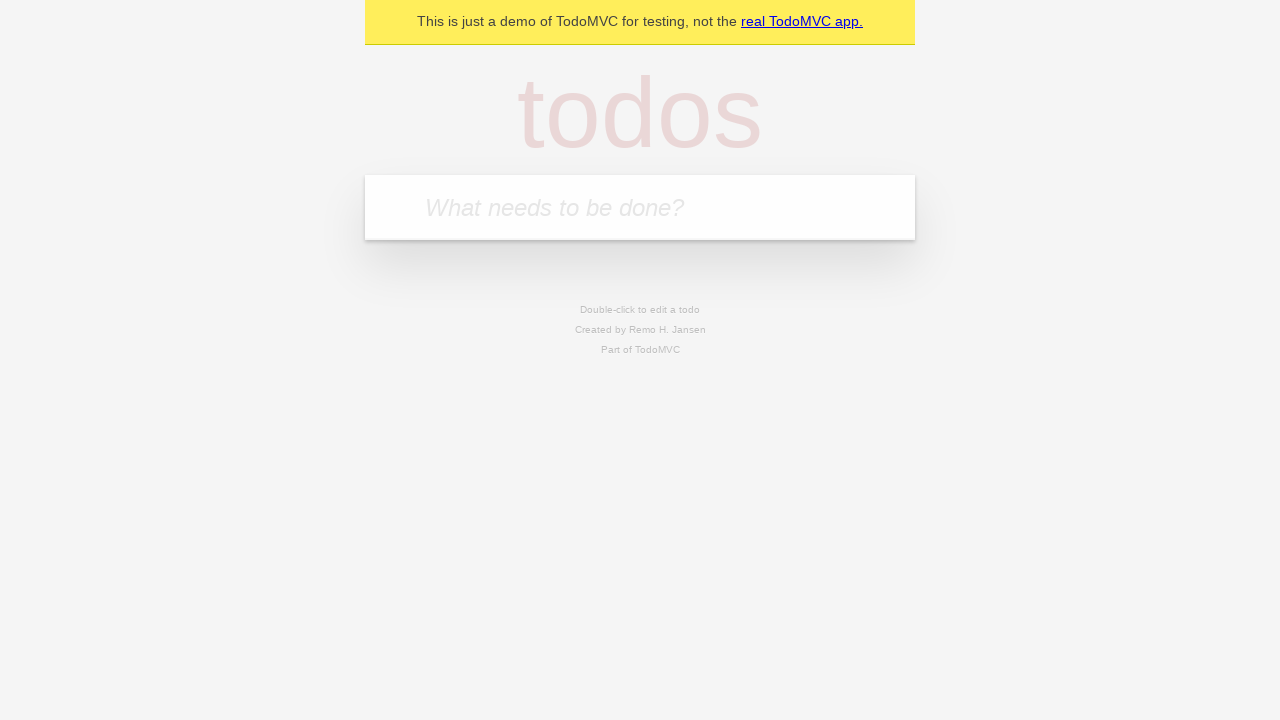

Filled new todo field with 'buy some cheese' on .new-todo
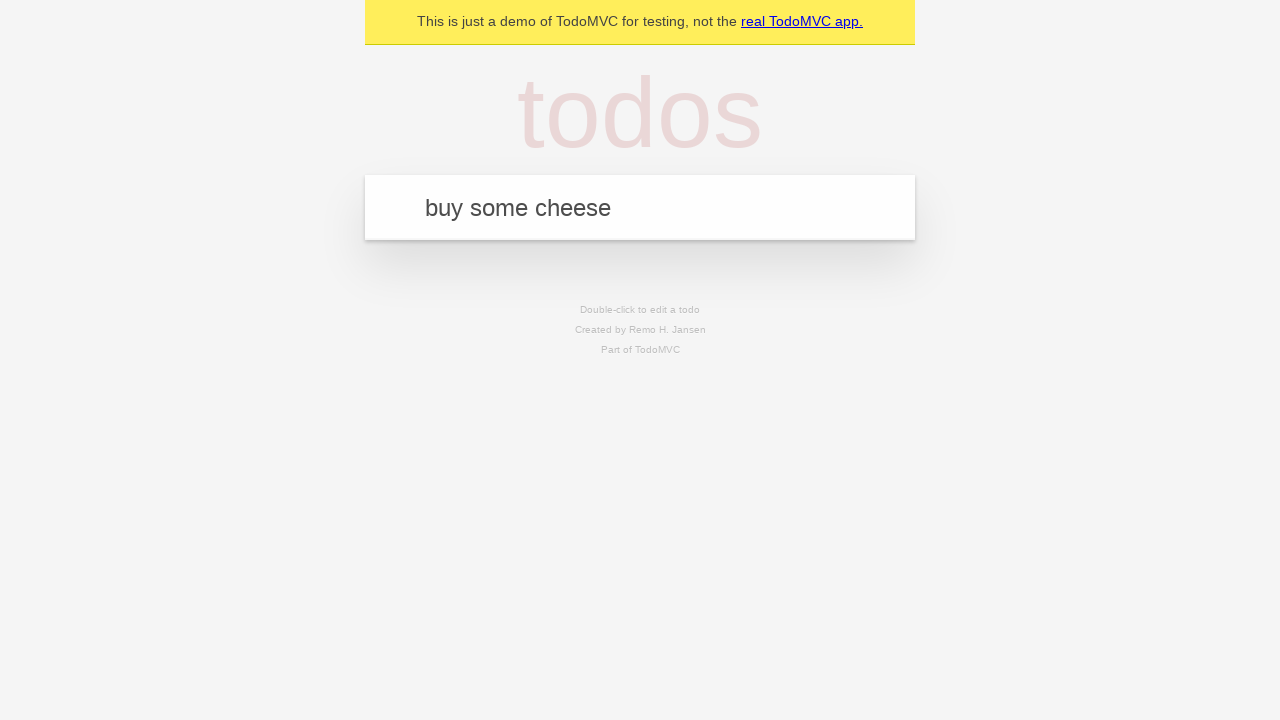

Pressed Enter to create first todo item on .new-todo
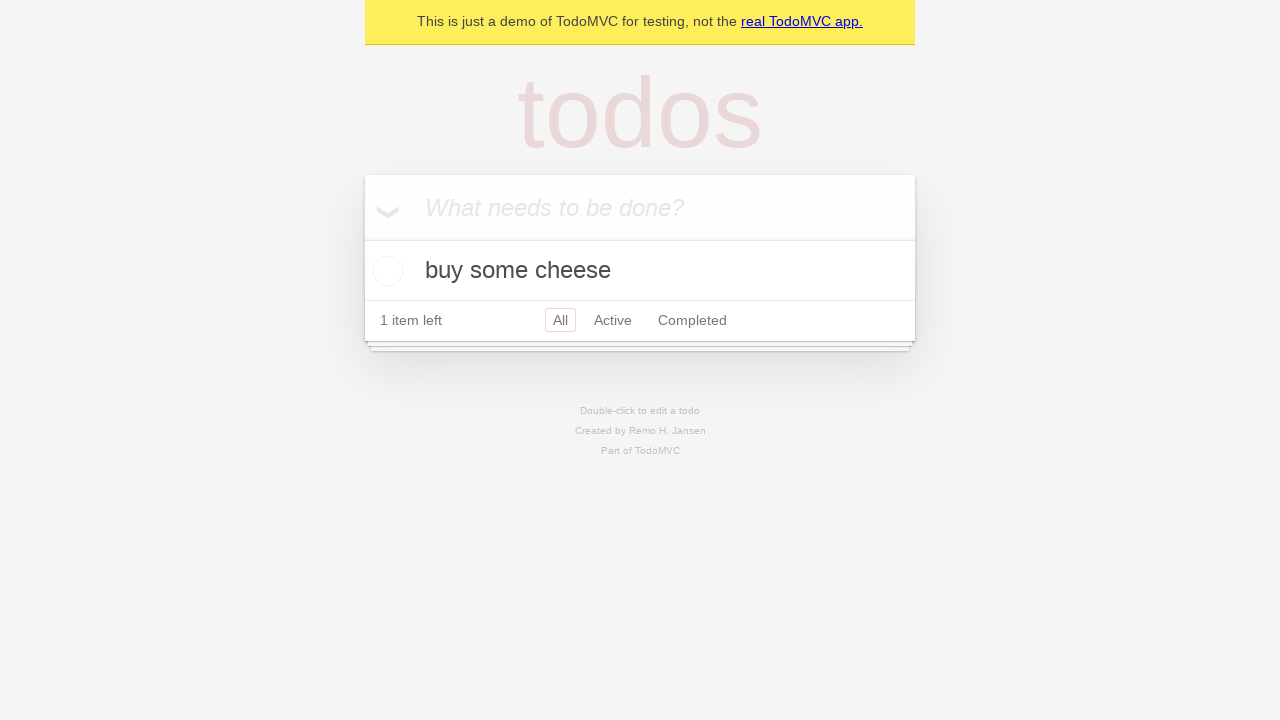

Filled new todo field with 'feed the cat' on .new-todo
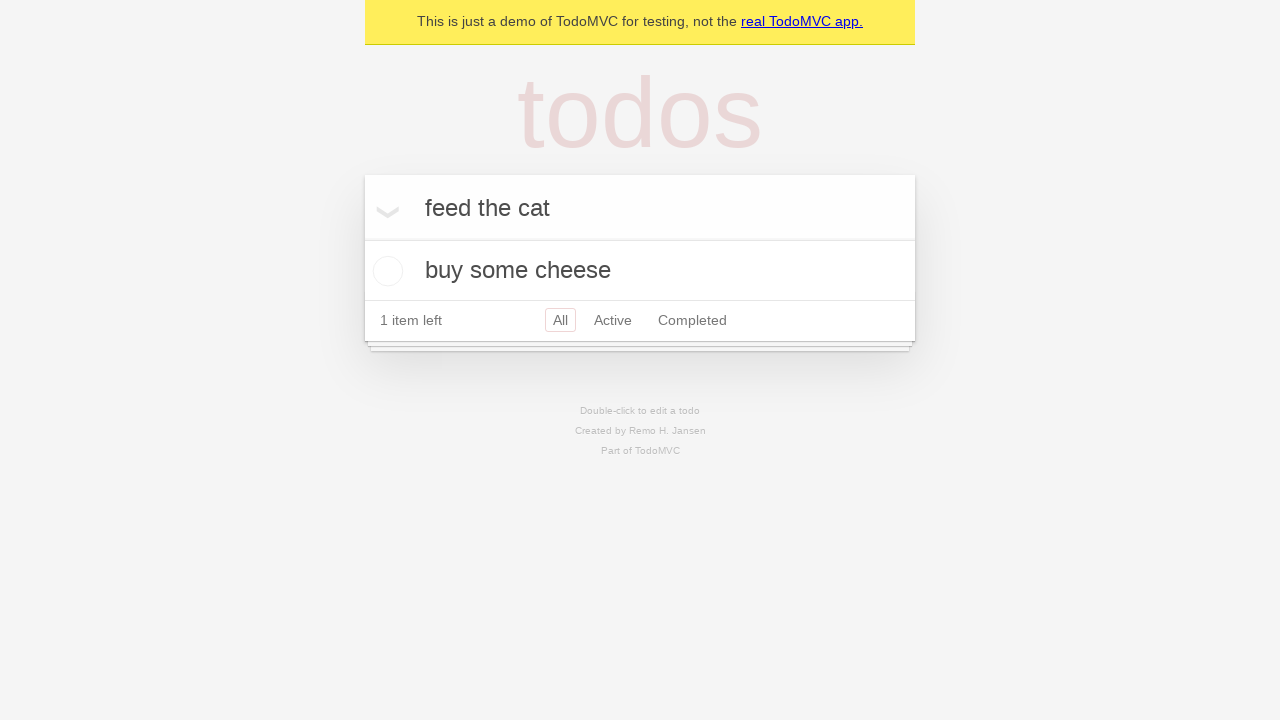

Pressed Enter to create second todo item on .new-todo
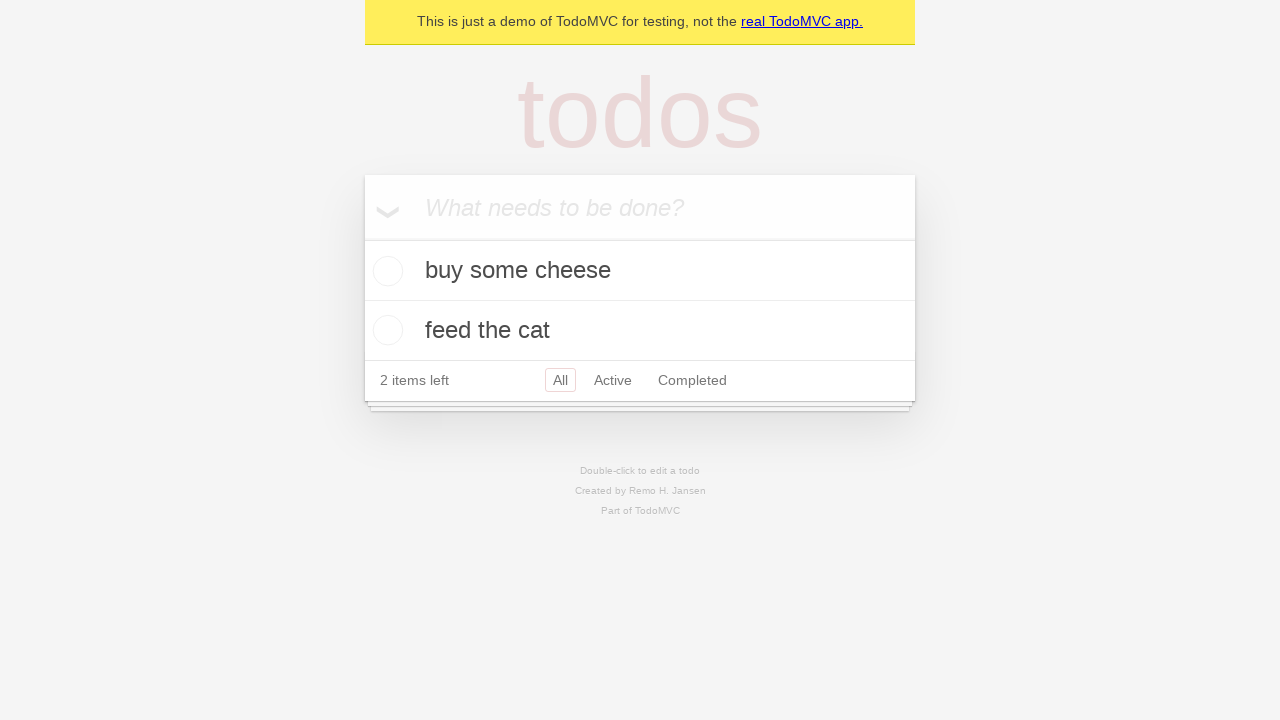

Filled new todo field with 'book a doctors appointment' on .new-todo
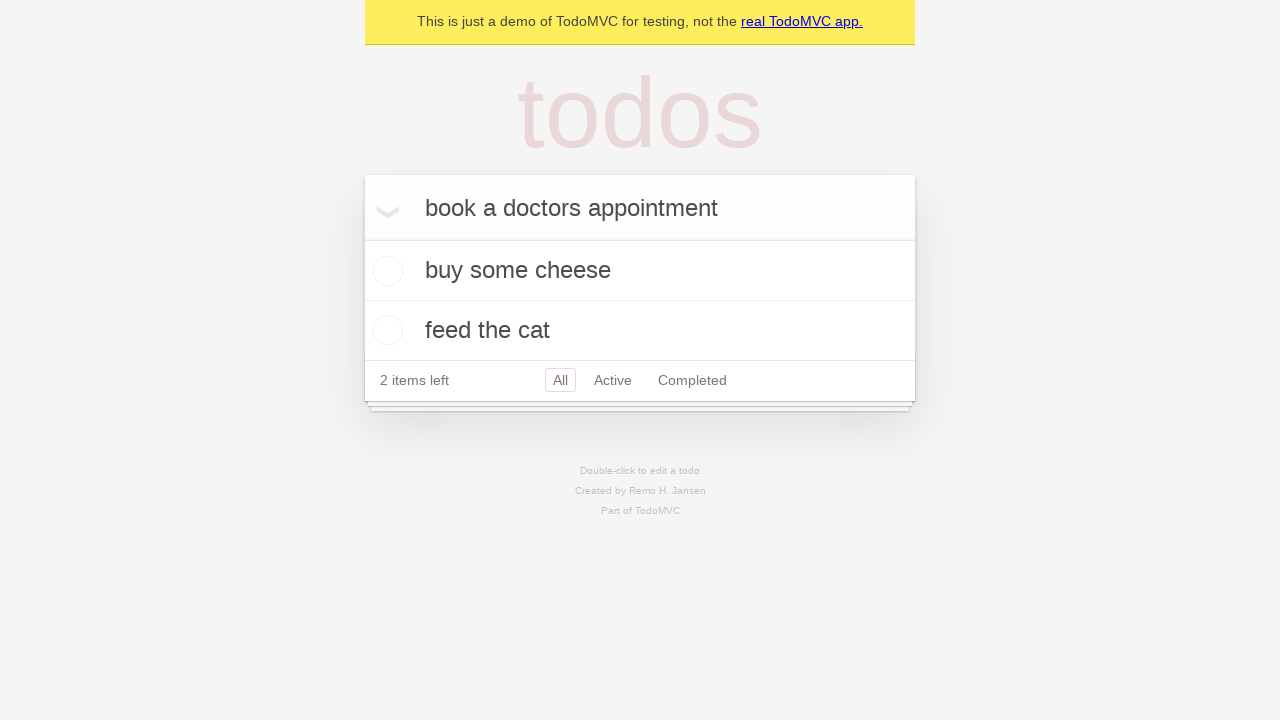

Pressed Enter to create third todo item on .new-todo
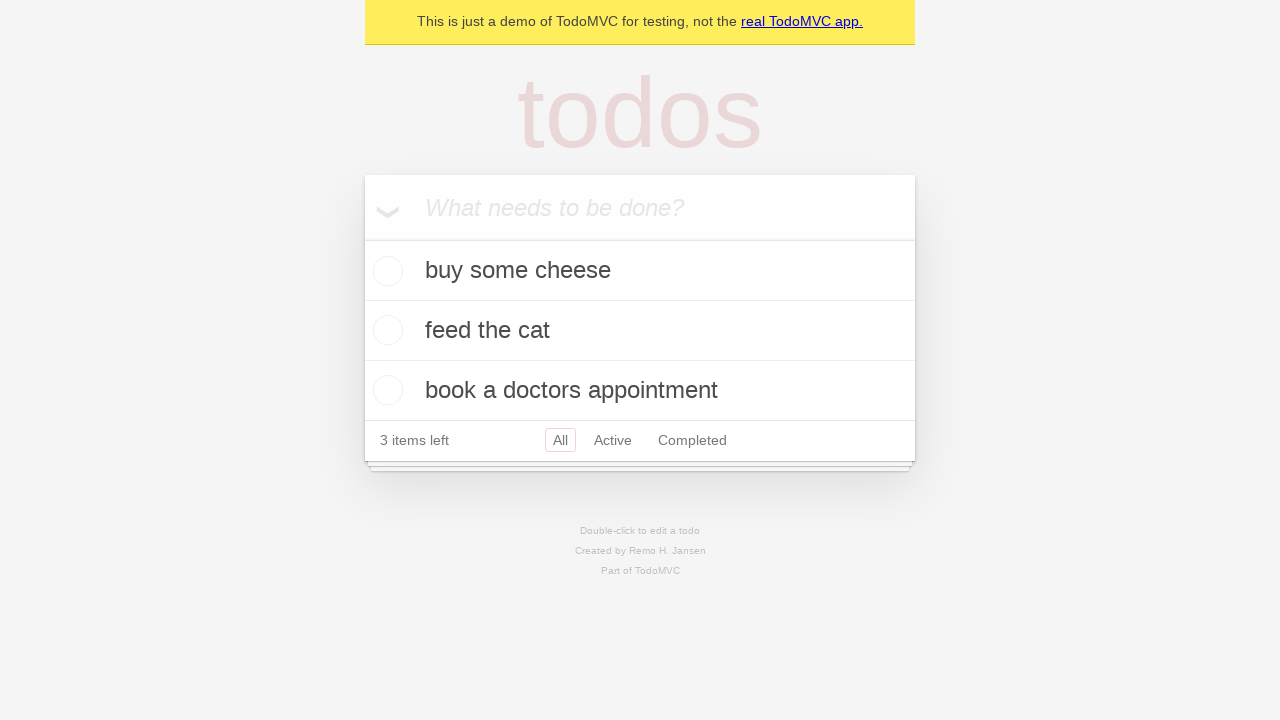

Waited for all 3 todo items to appear in the list
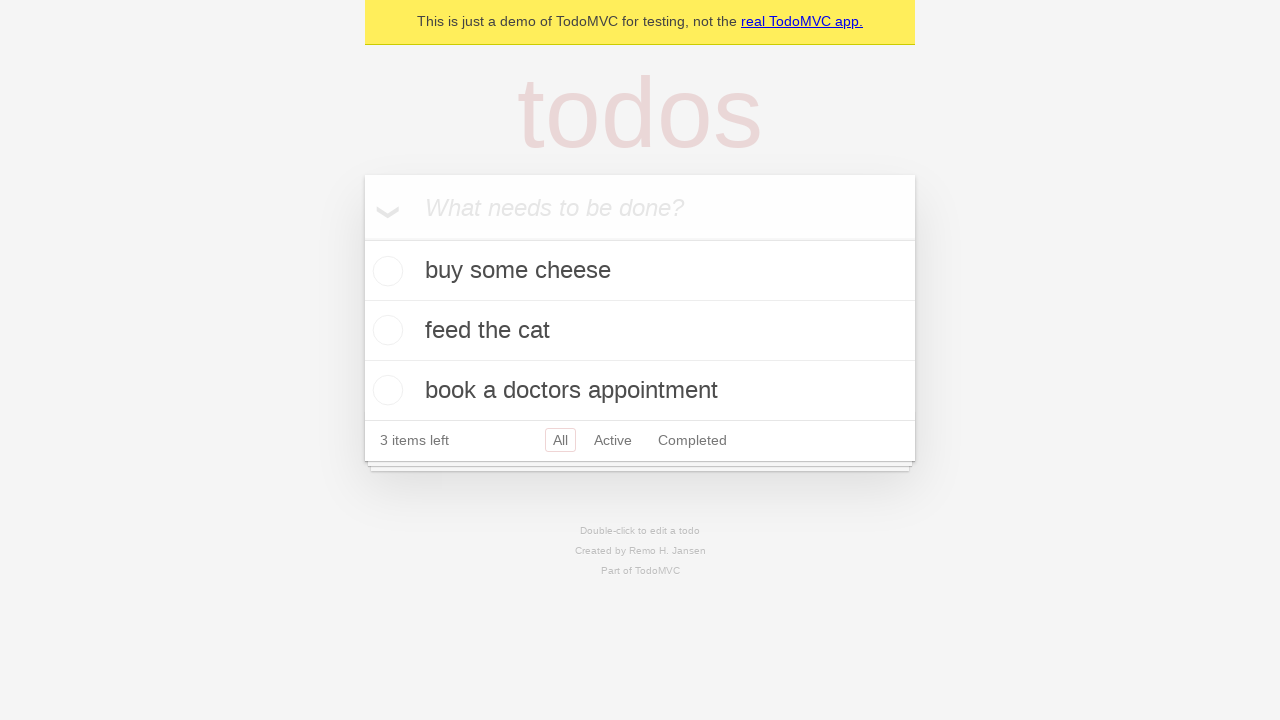

Clicked toggle-all checkbox to mark all items as completed at (362, 238) on .toggle-all
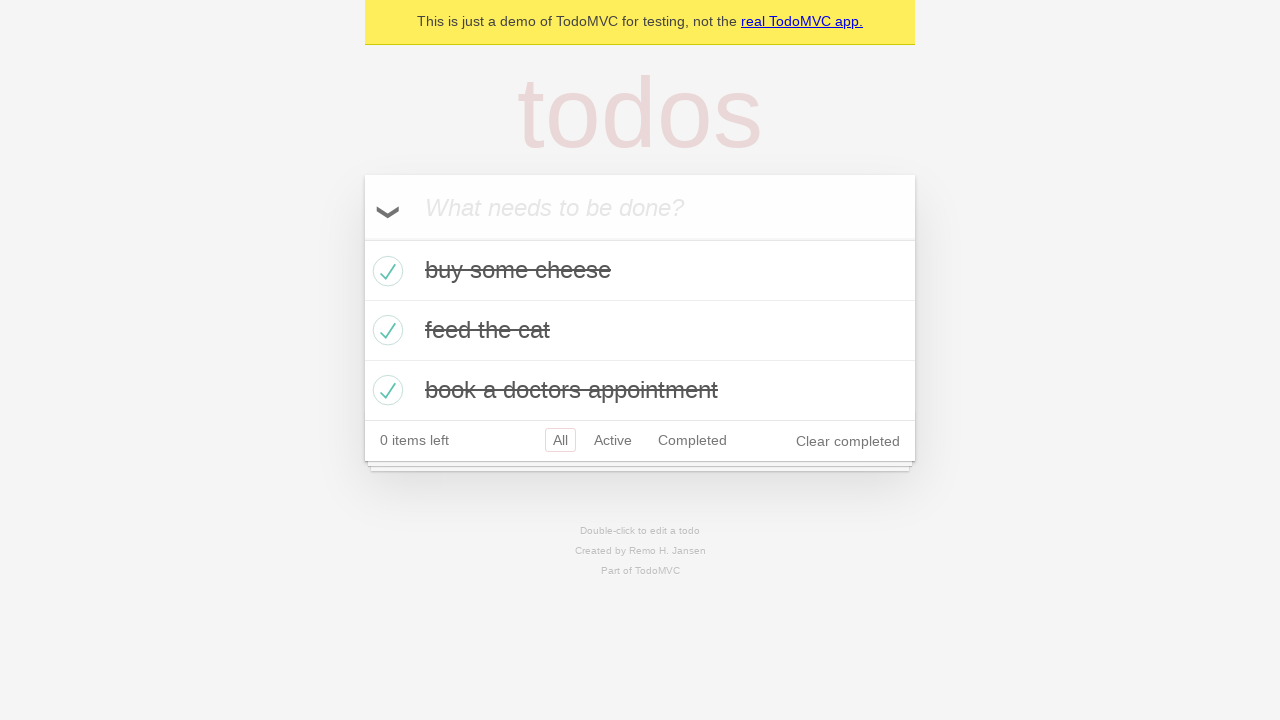

Waited for todo items to be marked with completed class
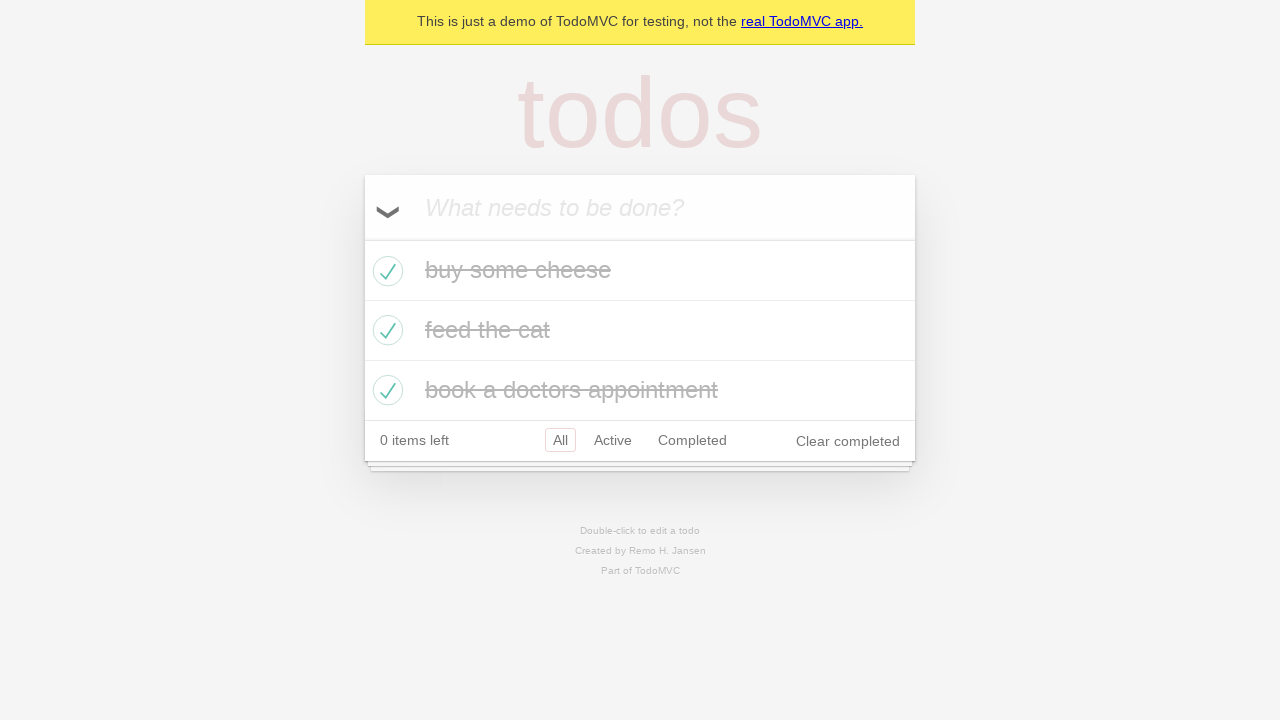

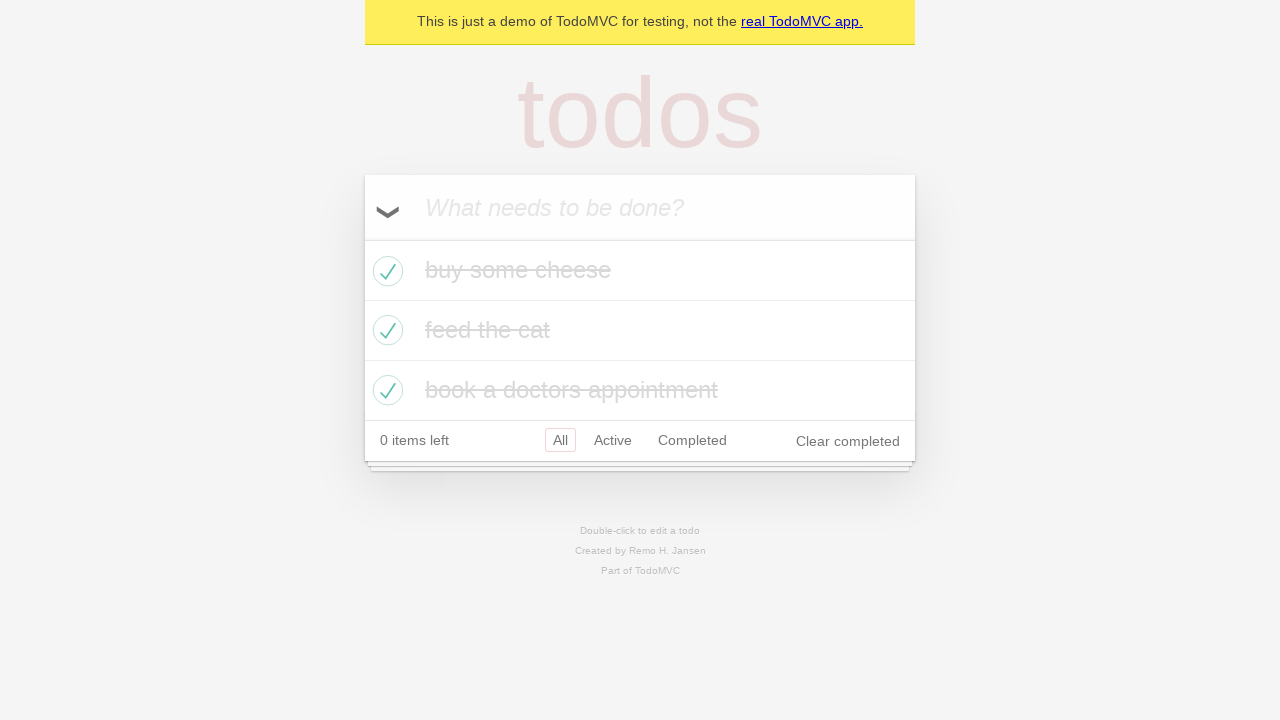